Tests the forgot password form by entering an email address and submitting the form to request password reset instructions.

Starting URL: https://practice.expandtesting.com/forgot-password

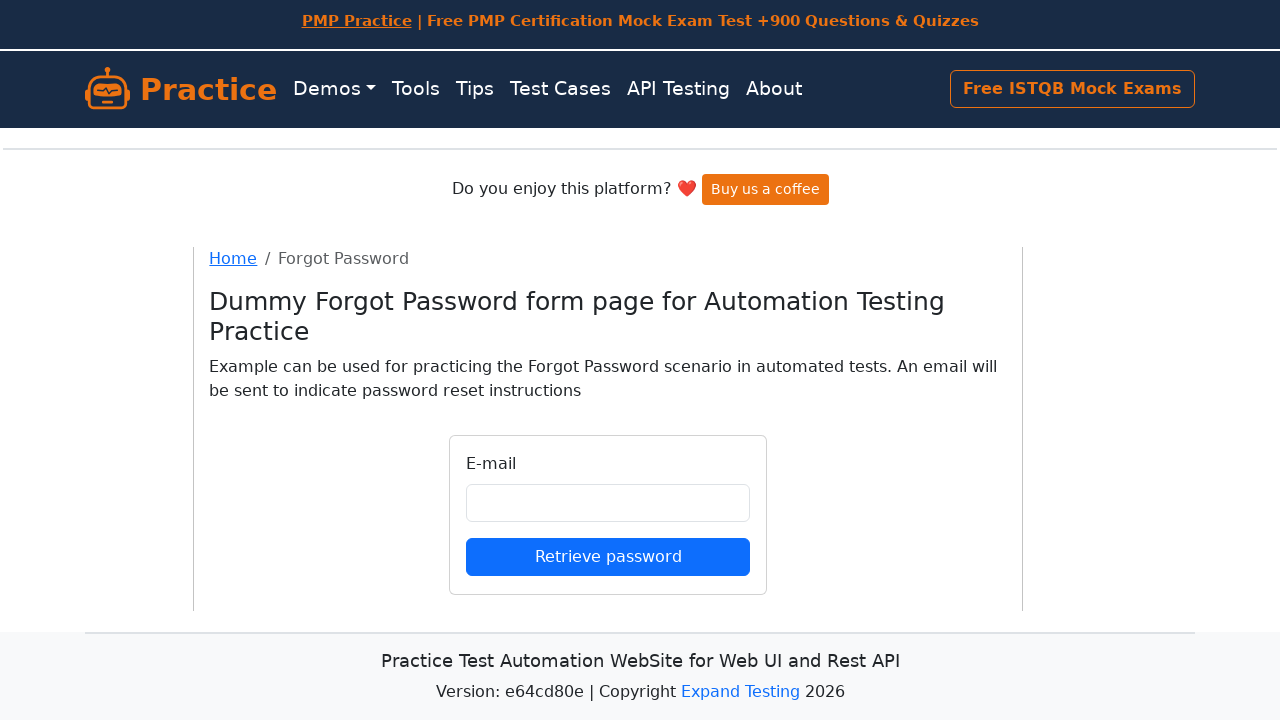

Filled email field with 'johndoe2024@example.com' on input#email
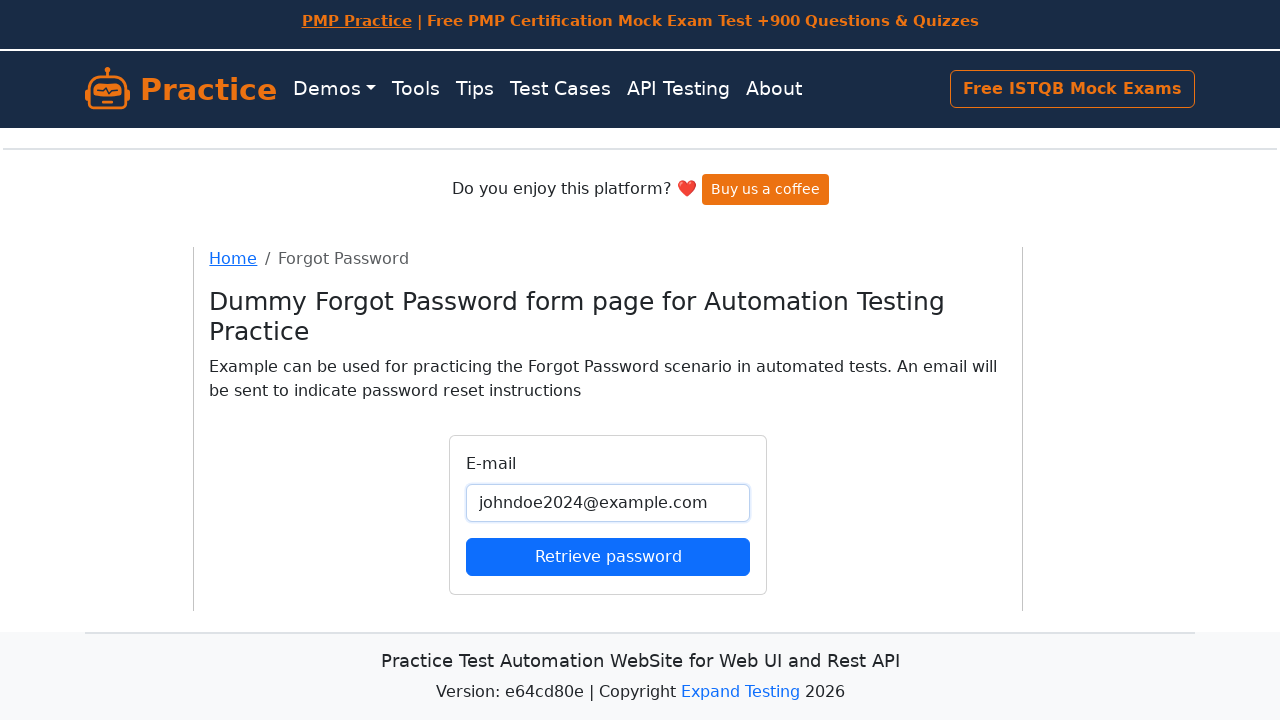

Clicked submit button to request password reset at (608, 556) on button[type='submit']
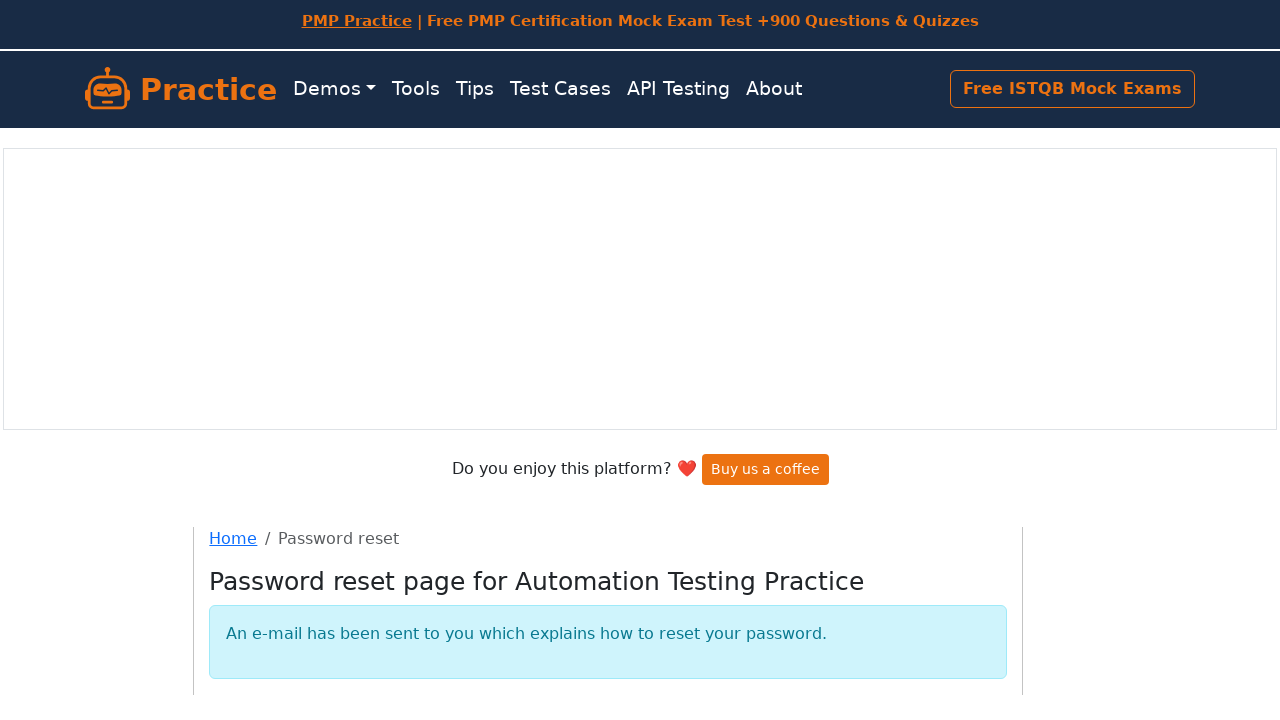

Form submission completed and page network idle
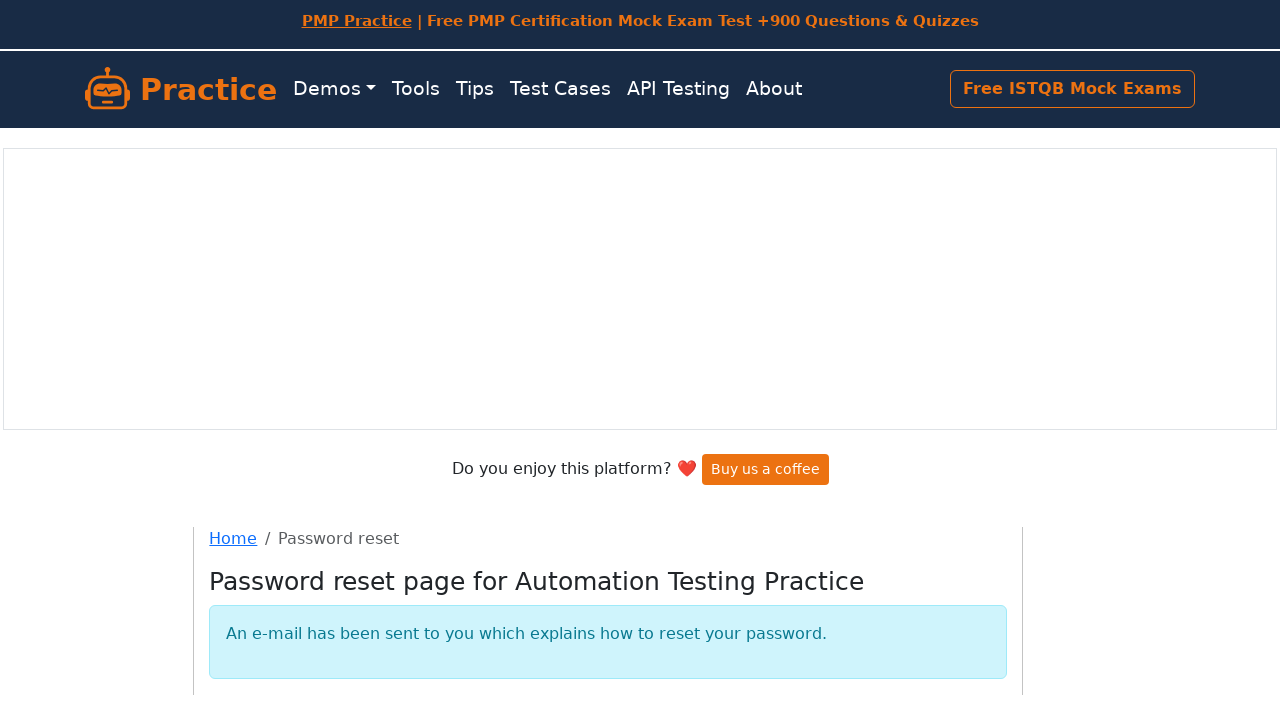

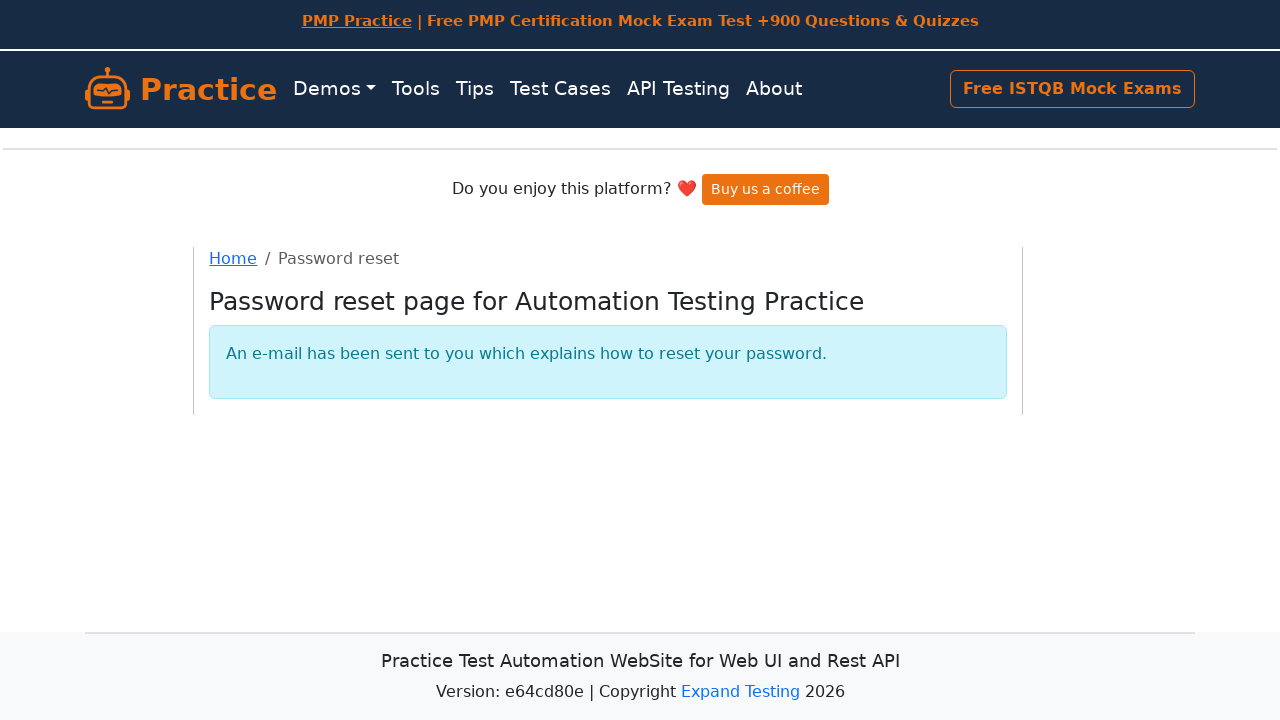